Tests a basic form by entering text into an input field and clicking a button to show the message

Starting URL: https://syntaxprojects.com/basic-first-form-demo.php

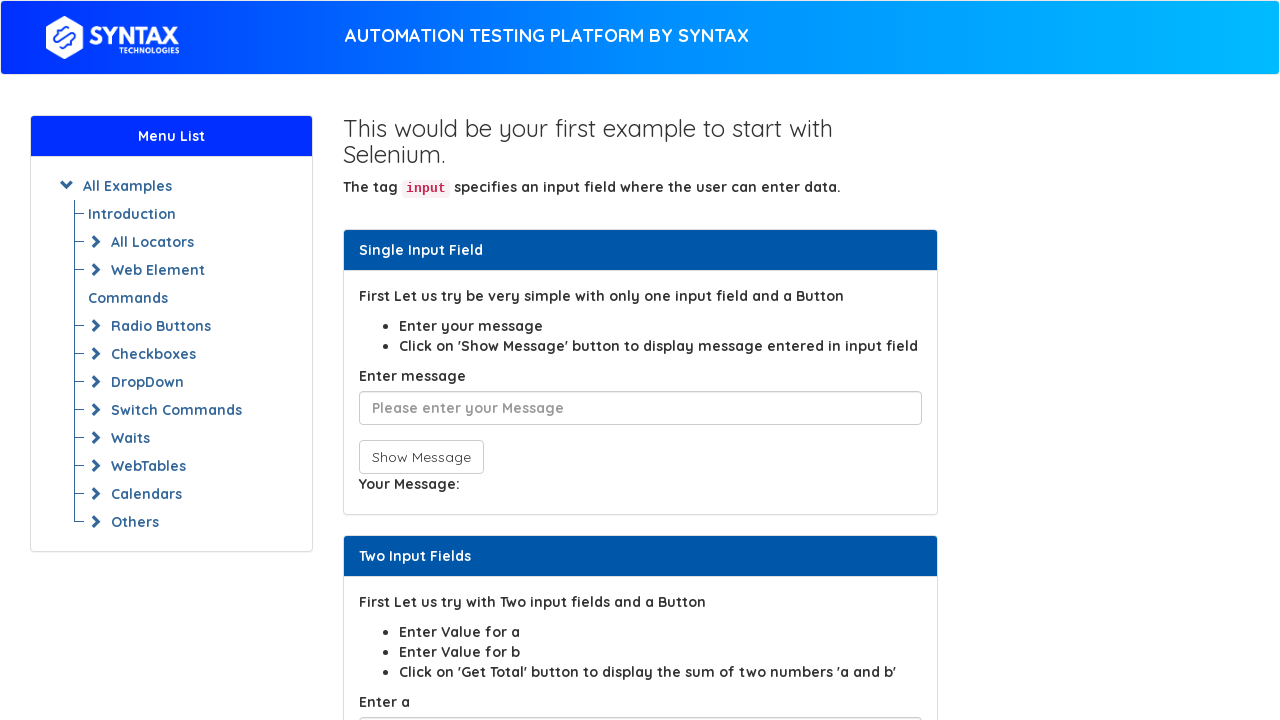

Filled text input field with 'Abracadabra' on input[placeholder*='Please enter']
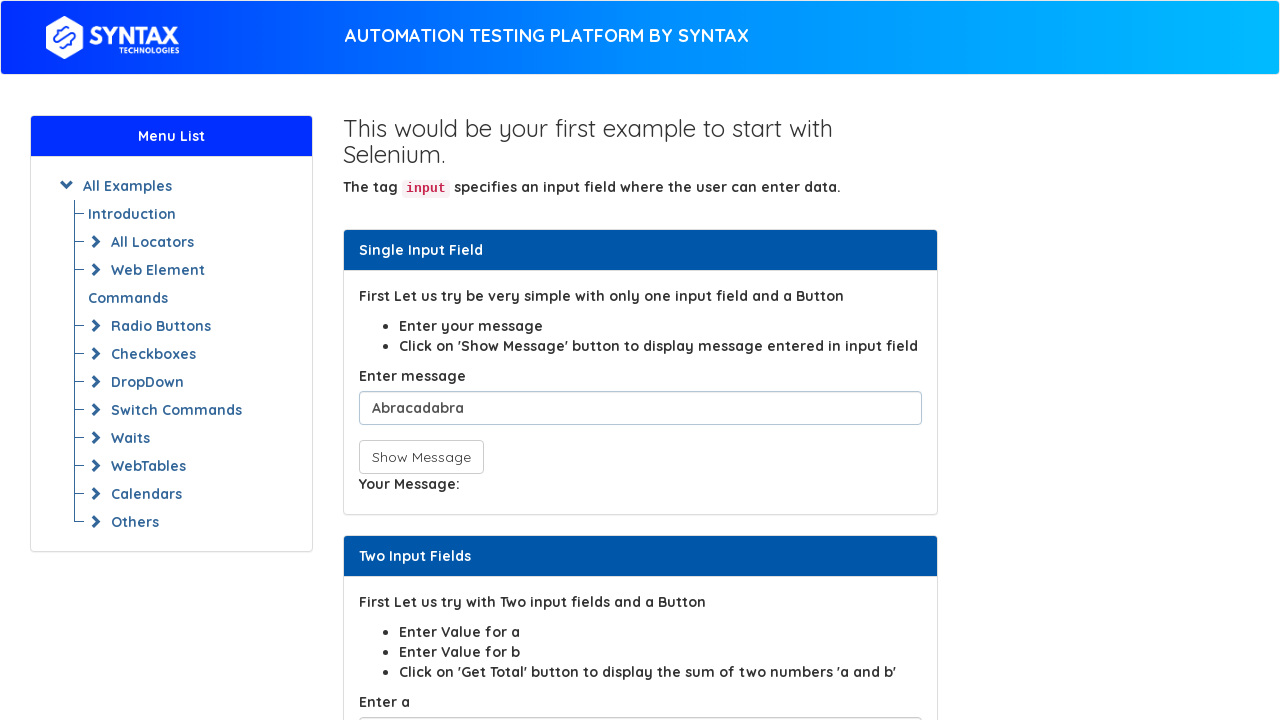

Clicked show message button to display the message at (421, 457) on button[onclick^='showIn']
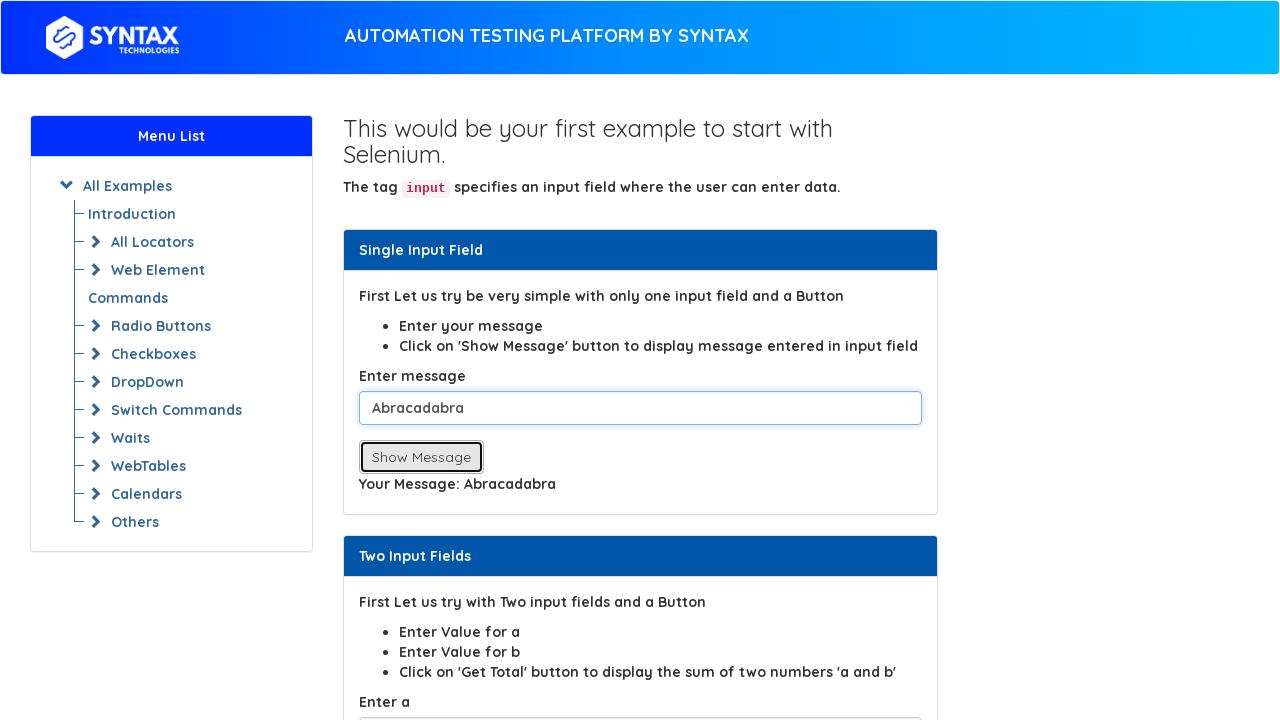

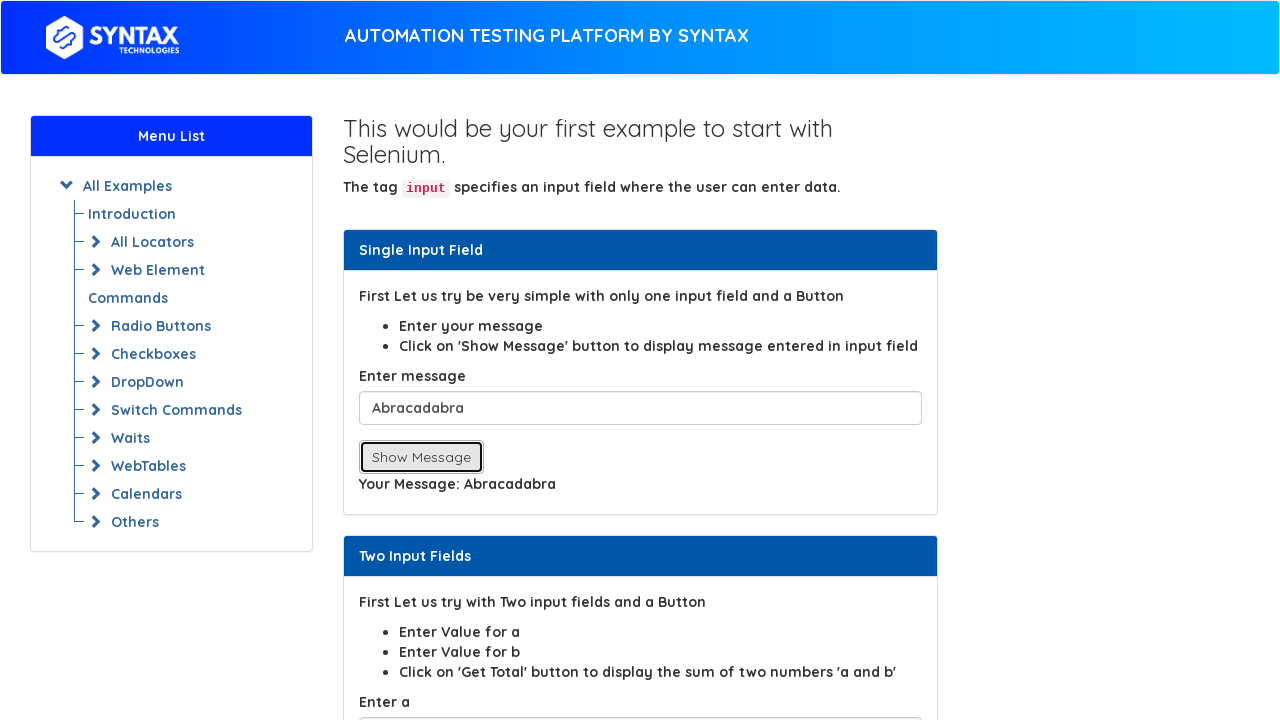